Tests handling child window by clicking a link that opens in a new tab and navigating the new page

Starting URL: https://rahulshettyacademy.com/AutomationPractice/

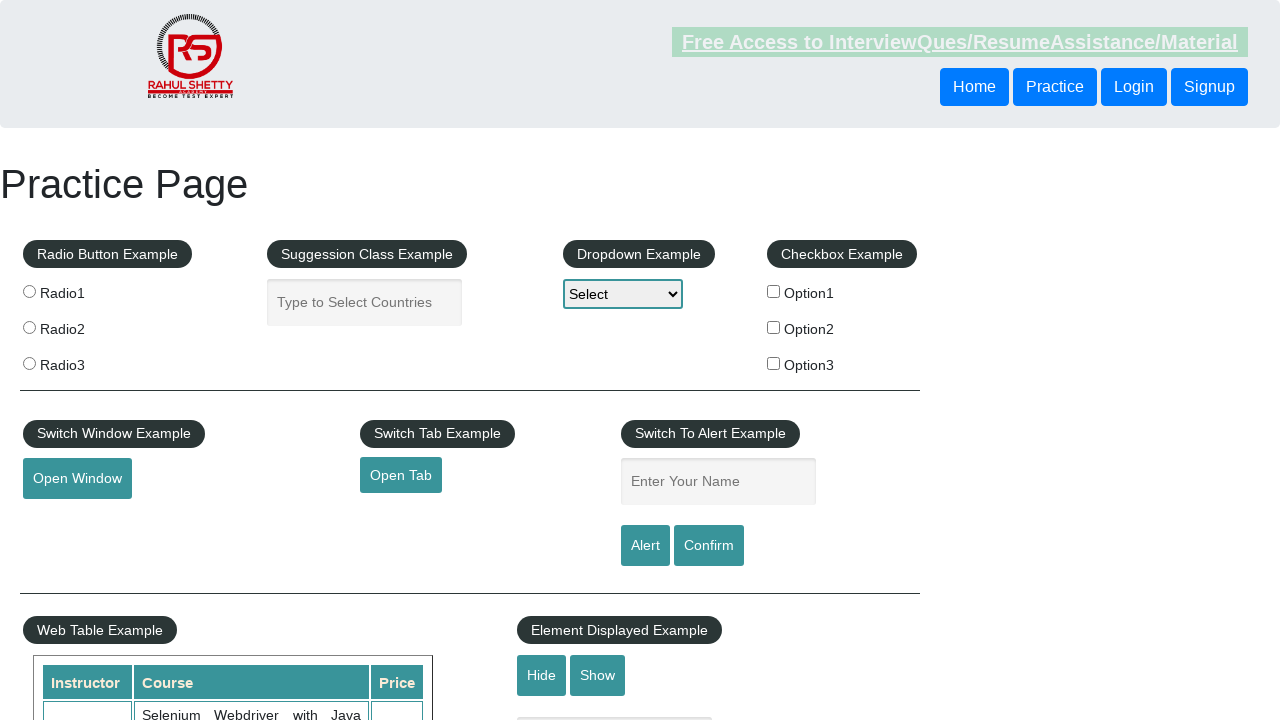

Clicked 'Open Tab' link to trigger new window/tab at (401, 475) on #opentab
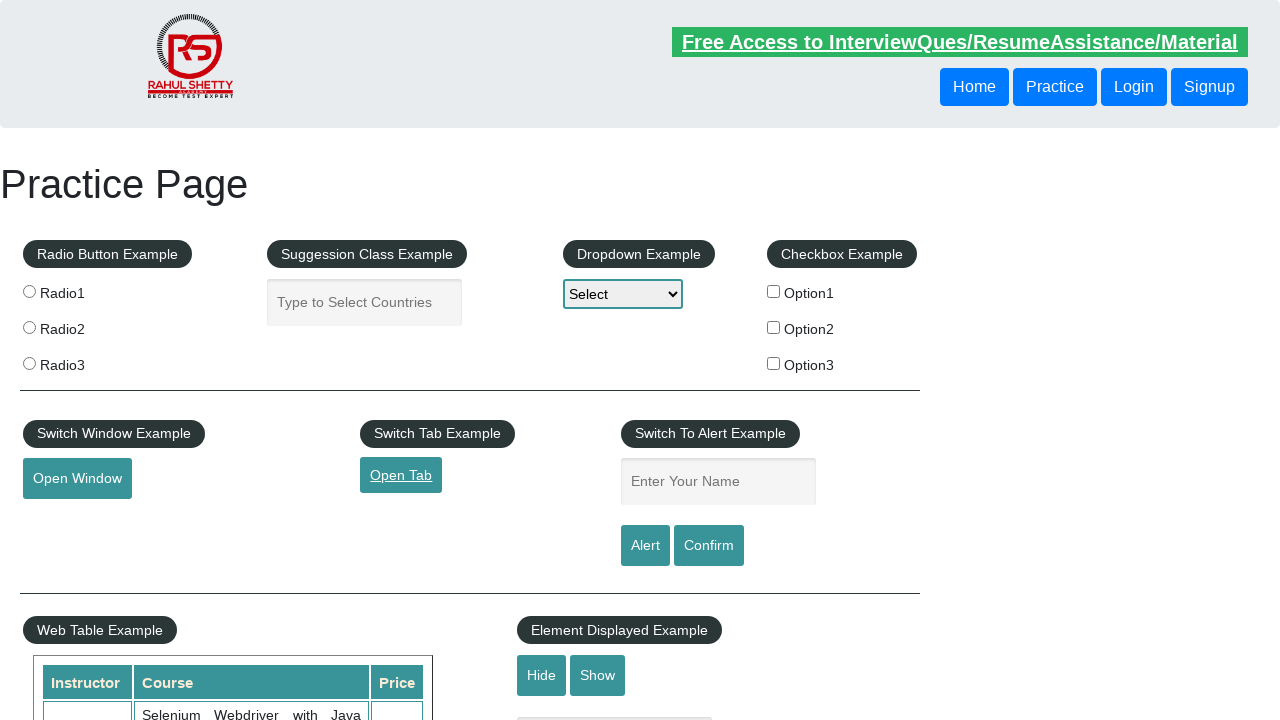

Captured new page object from context
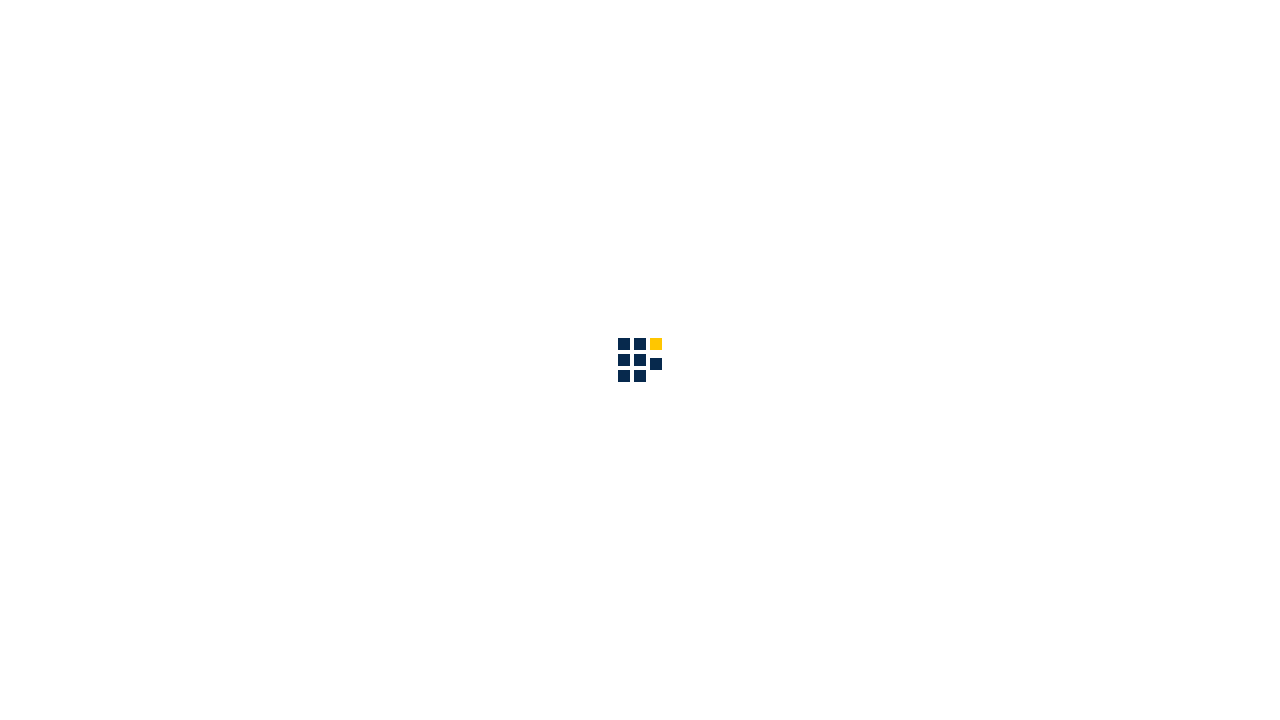

New page loaded completely
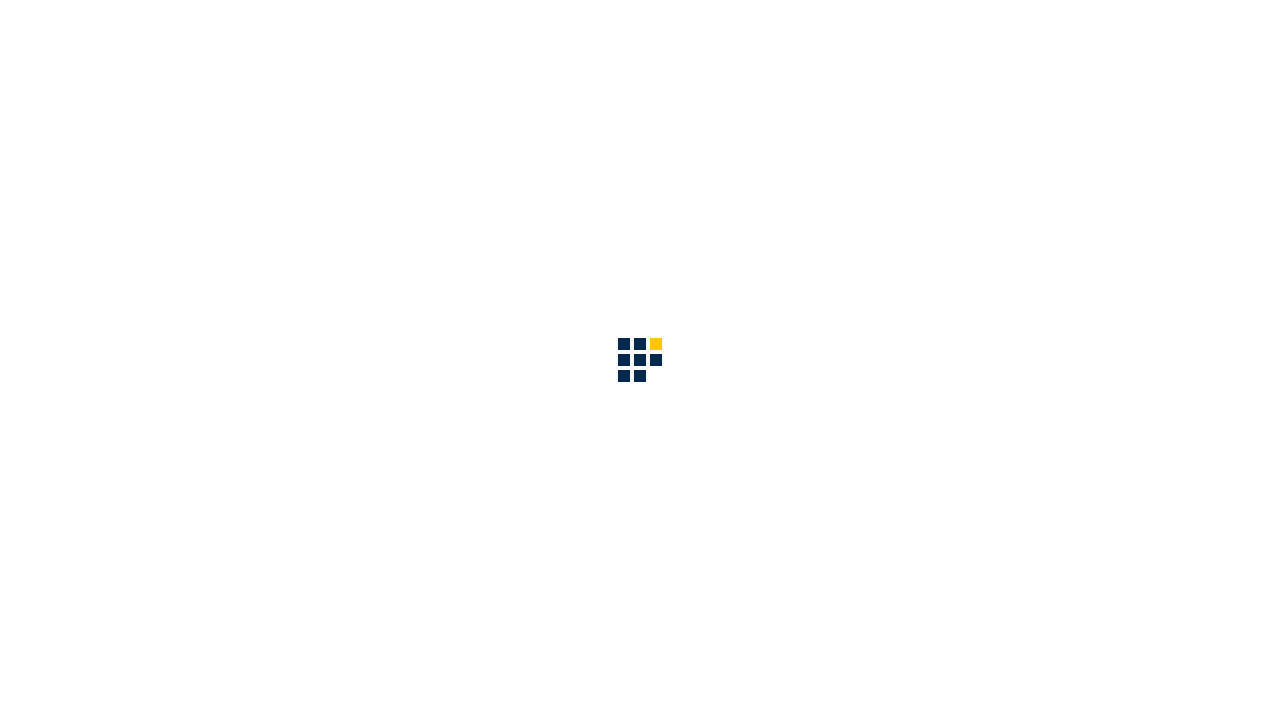

Clicked About link in the new page navigation at (865, 36) on #navbarSupportedContent a[href*='about']
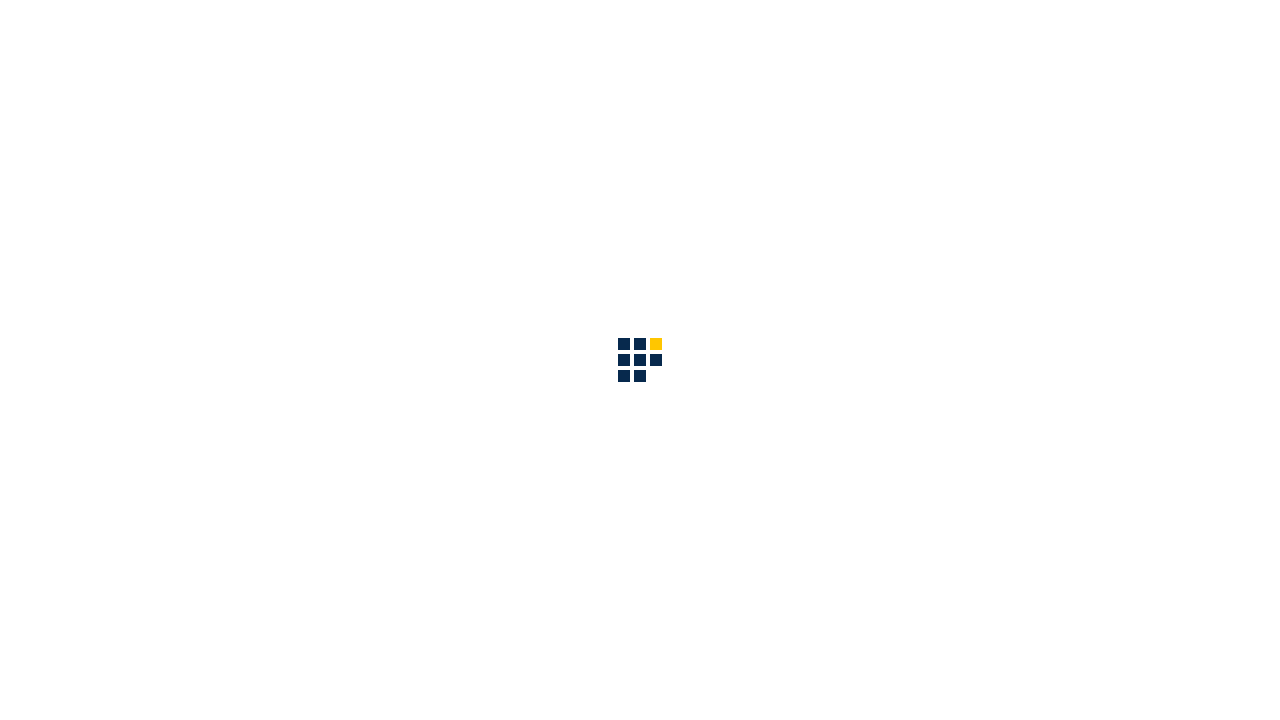

About page heading loaded
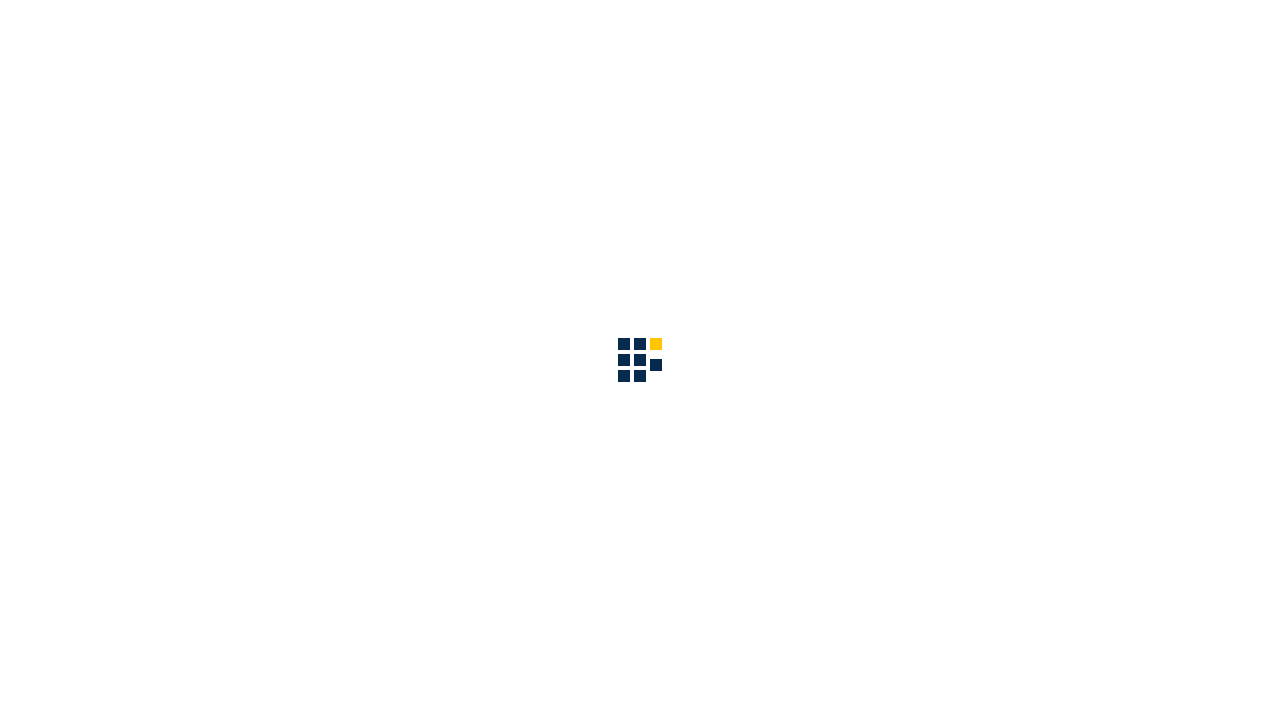

Verified heading contains 'QAClick Academy'
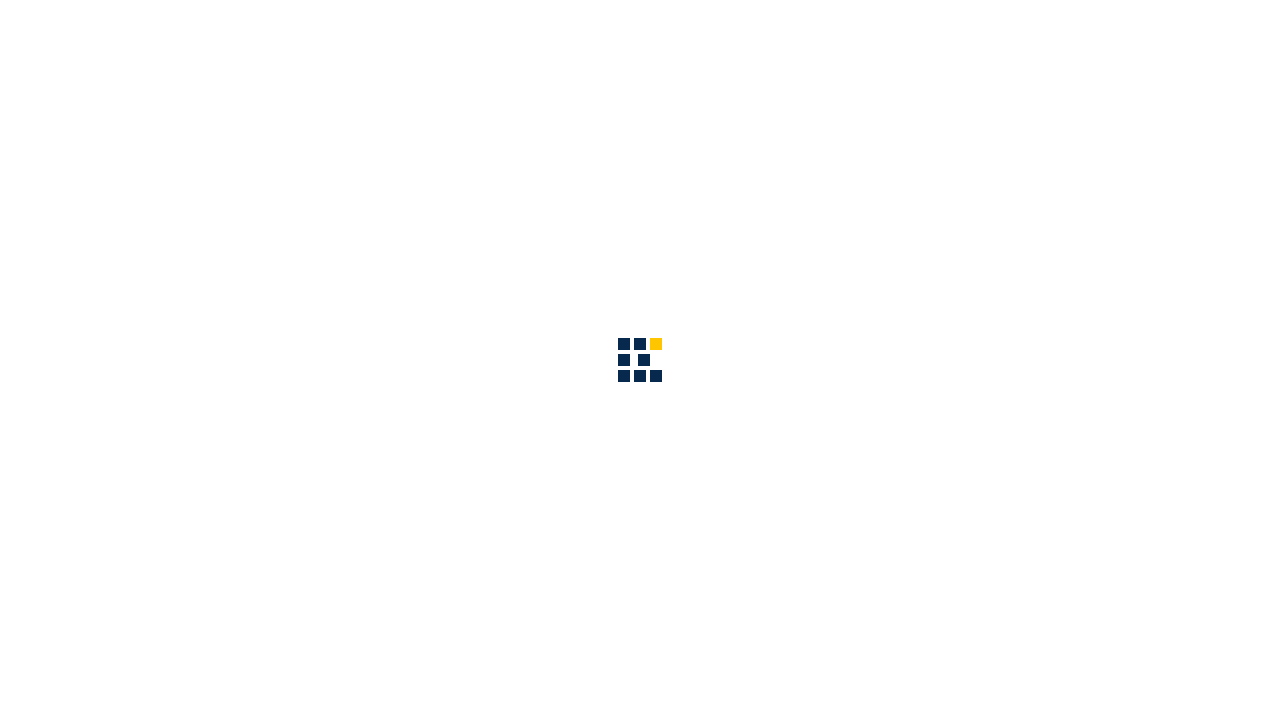

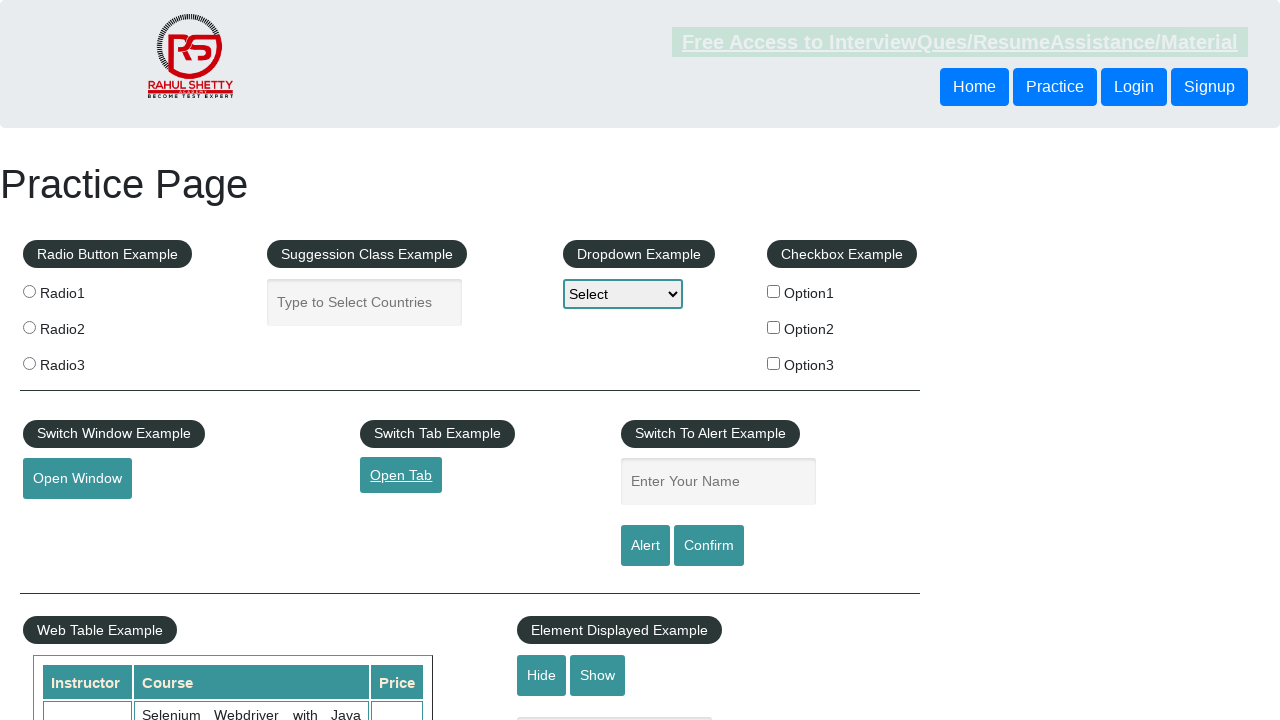